Tests navigation on the Selenium WebDriver Java demo site by clicking a chapter link and verifying the destination page loads with the correct URL and header

Starting URL: https://bonigarcia.dev/selenium-webdriver-java/

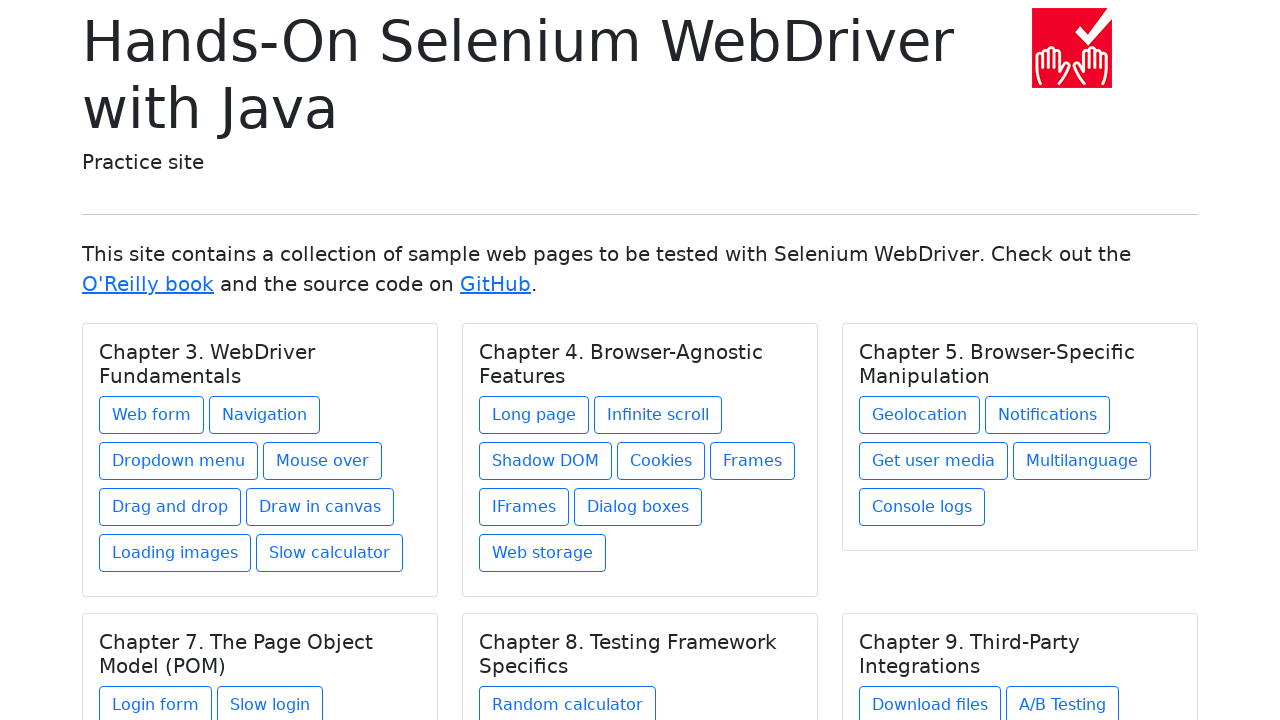

Located chapter section 'Chapter 3. WebDriver Fundamentals'
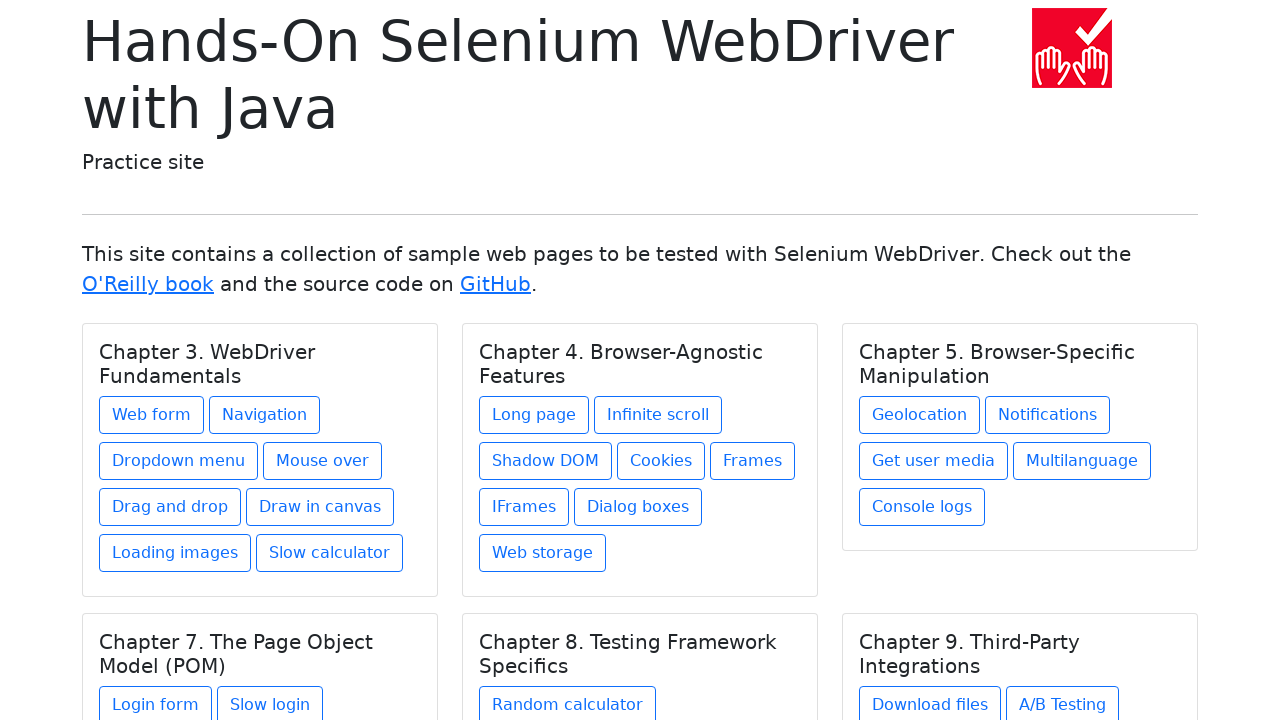

Located link 'Web form' within chapter
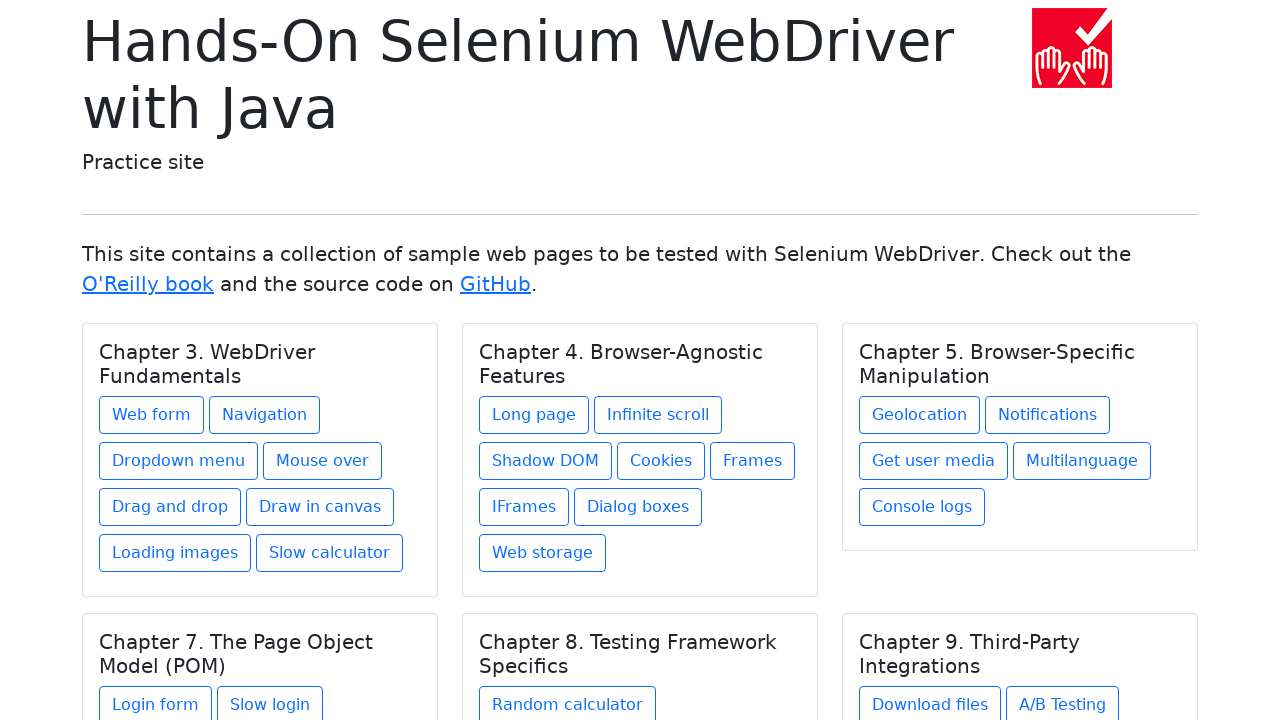

Verified 'Web form' link is visible
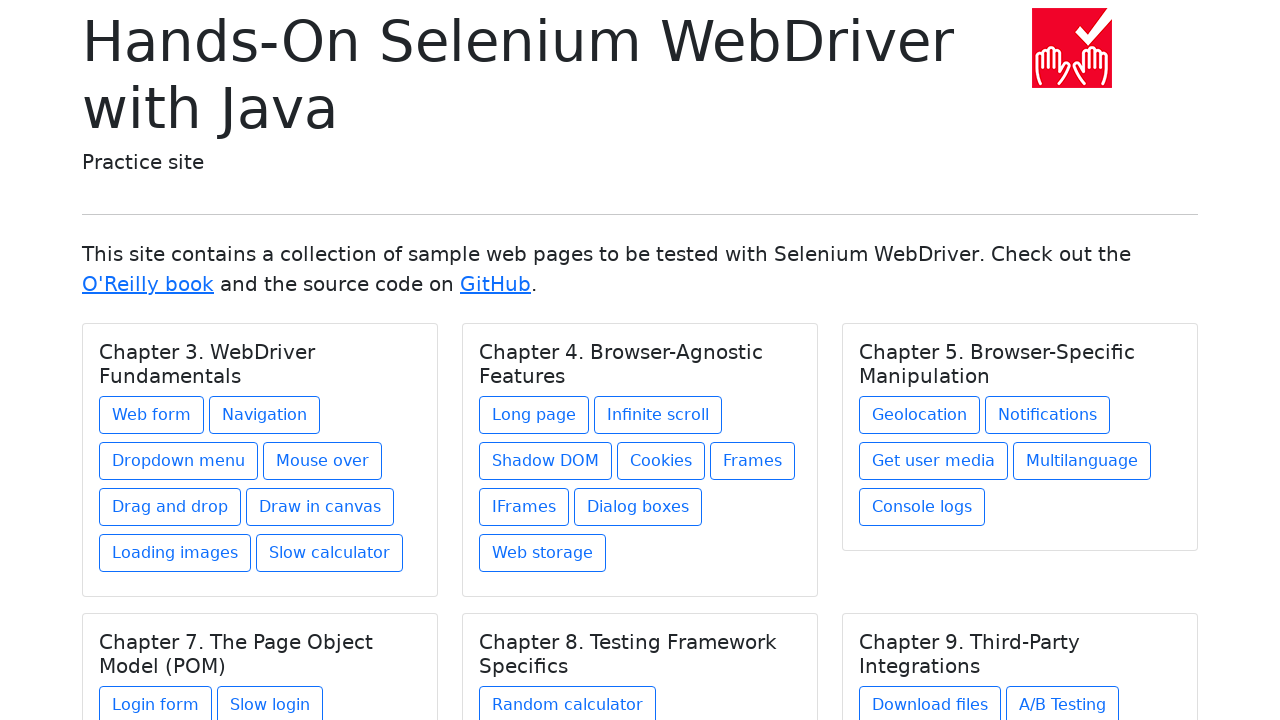

Clicked 'Web form' link at (152, 415) on //div[h5[text()='Chapter 3. WebDriver Fundamentals']] >> text=Web form
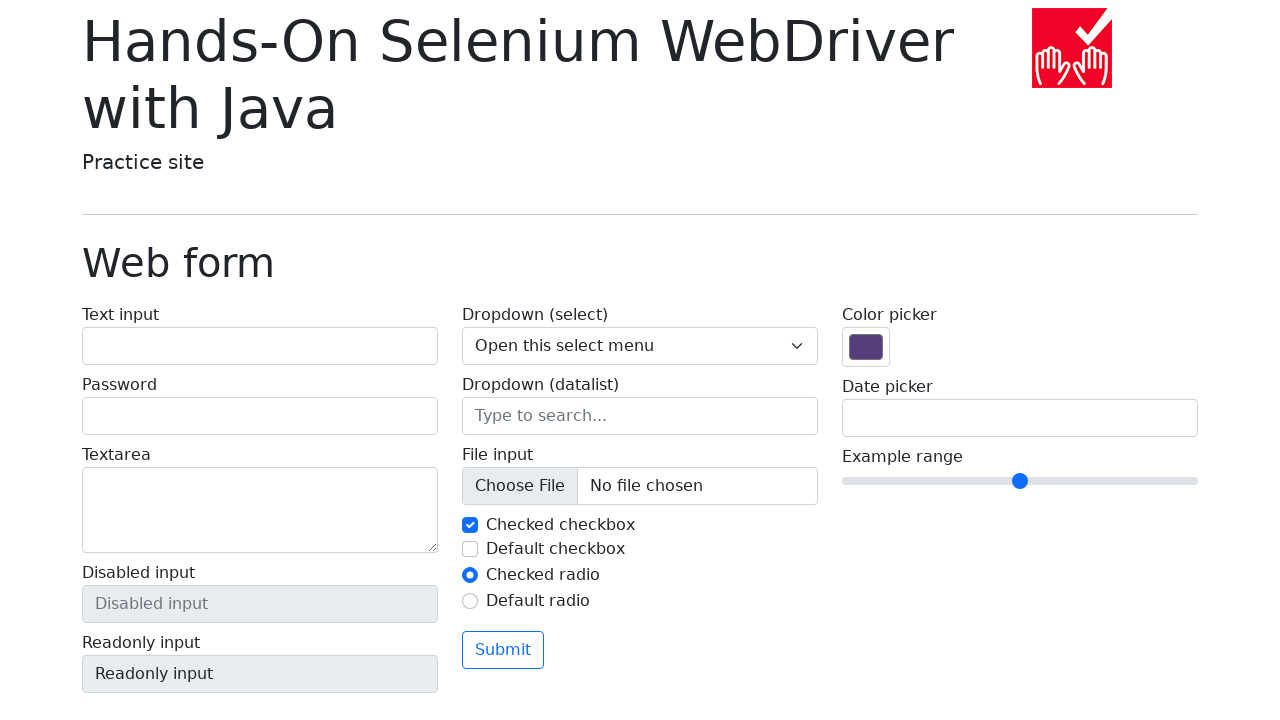

Verified navigation to correct URL: https://bonigarcia.dev/selenium-webdriver-java/web-form.html
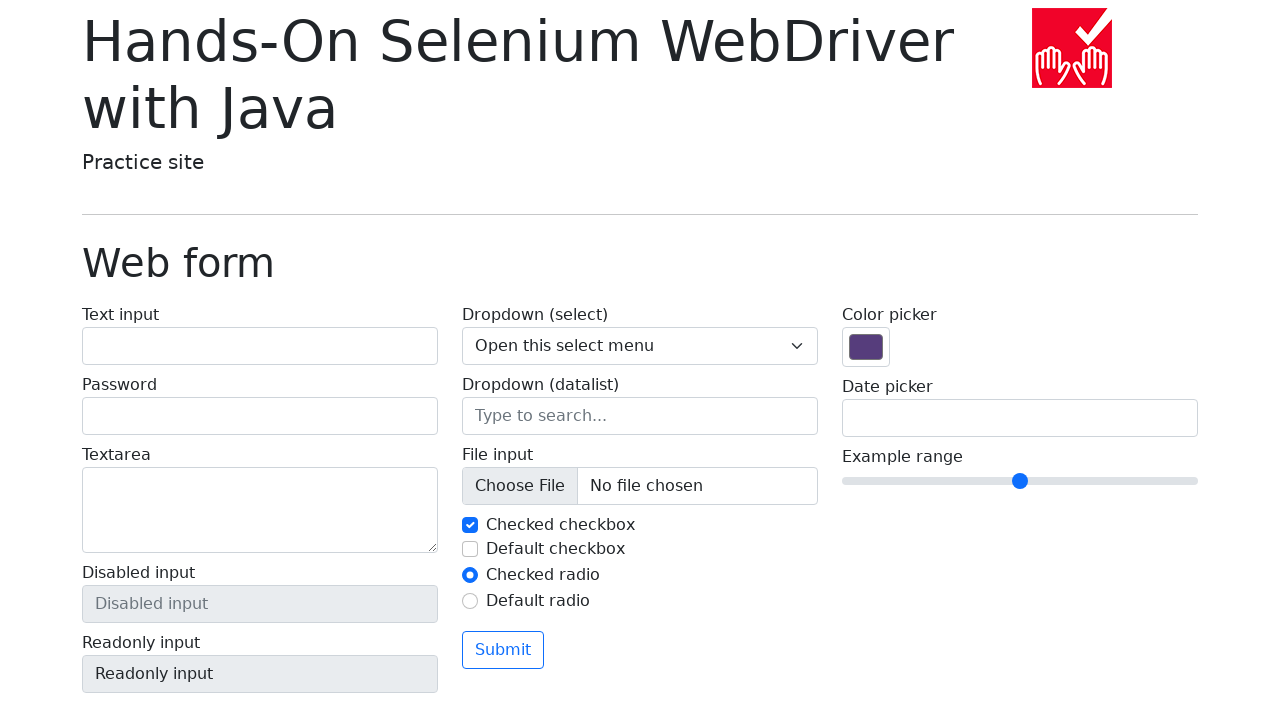

Retrieved header text from page
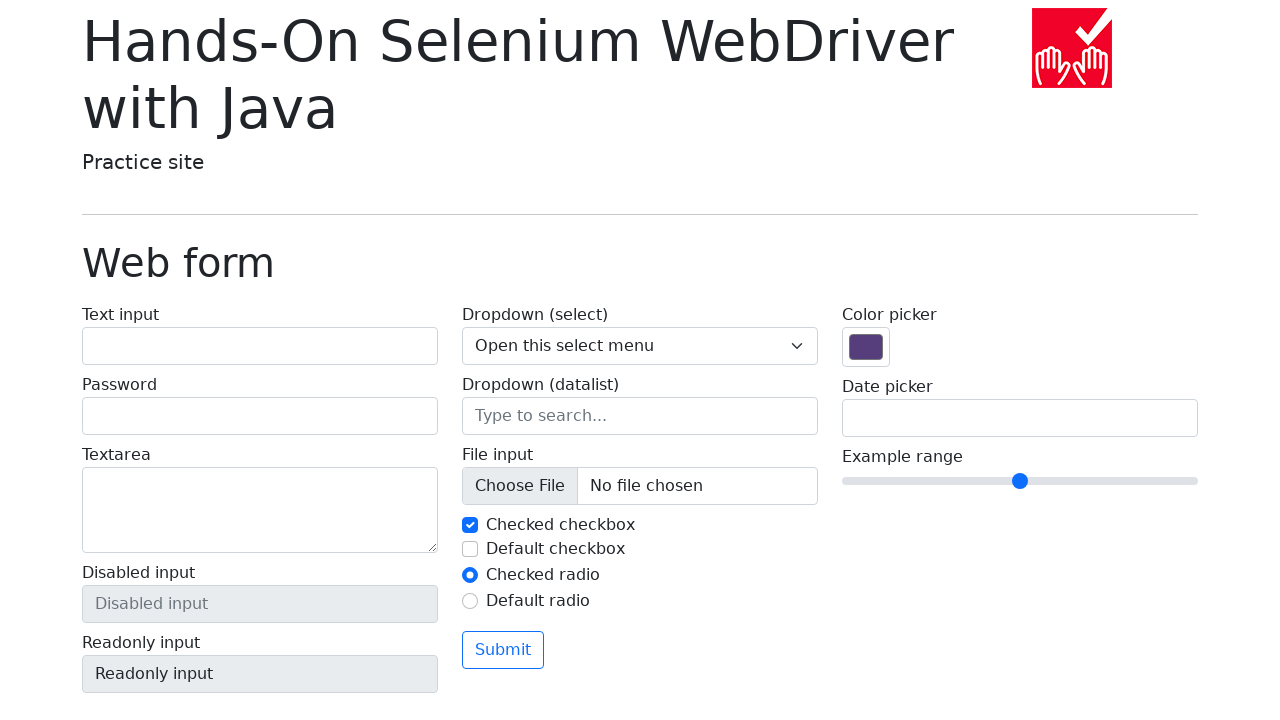

Verified page header 'h1.display-6' is present
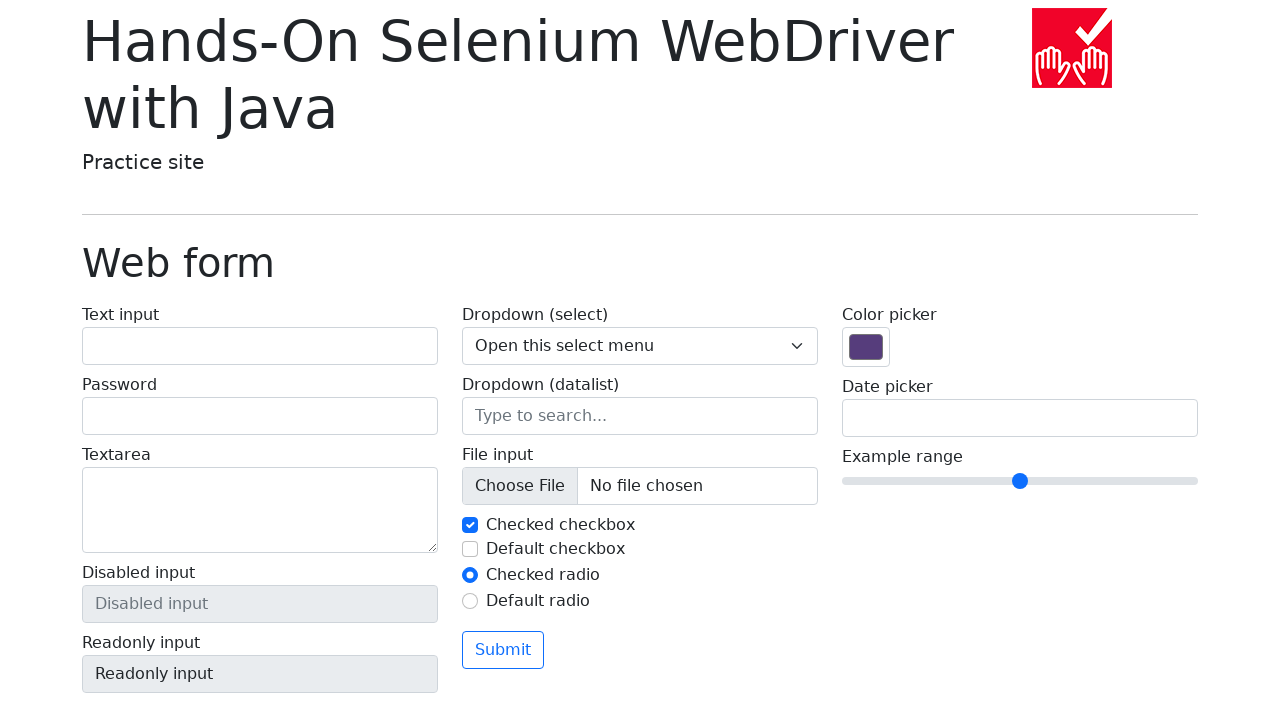

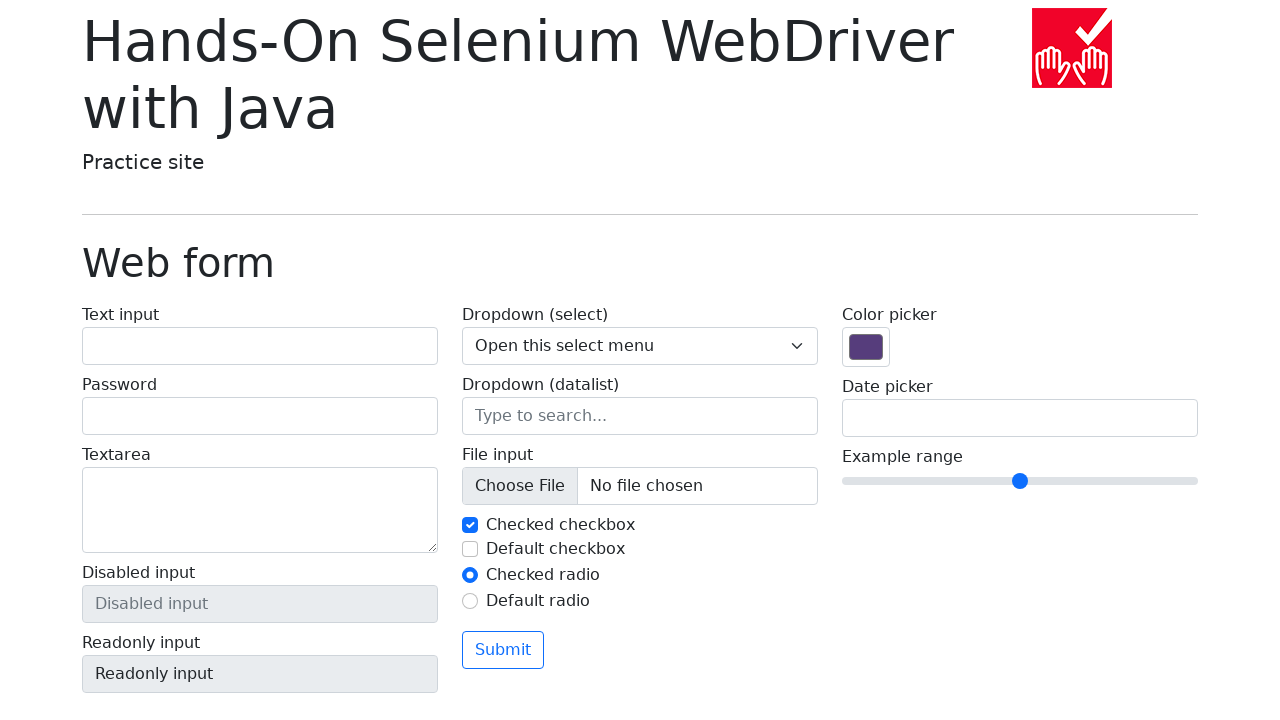